Tests checkbox functionality on DemoQA practice form by selecting Sports, Reading, and Music hobby checkboxes if they are not already selected.

Starting URL: https://demoqa.com/automation-practice-form

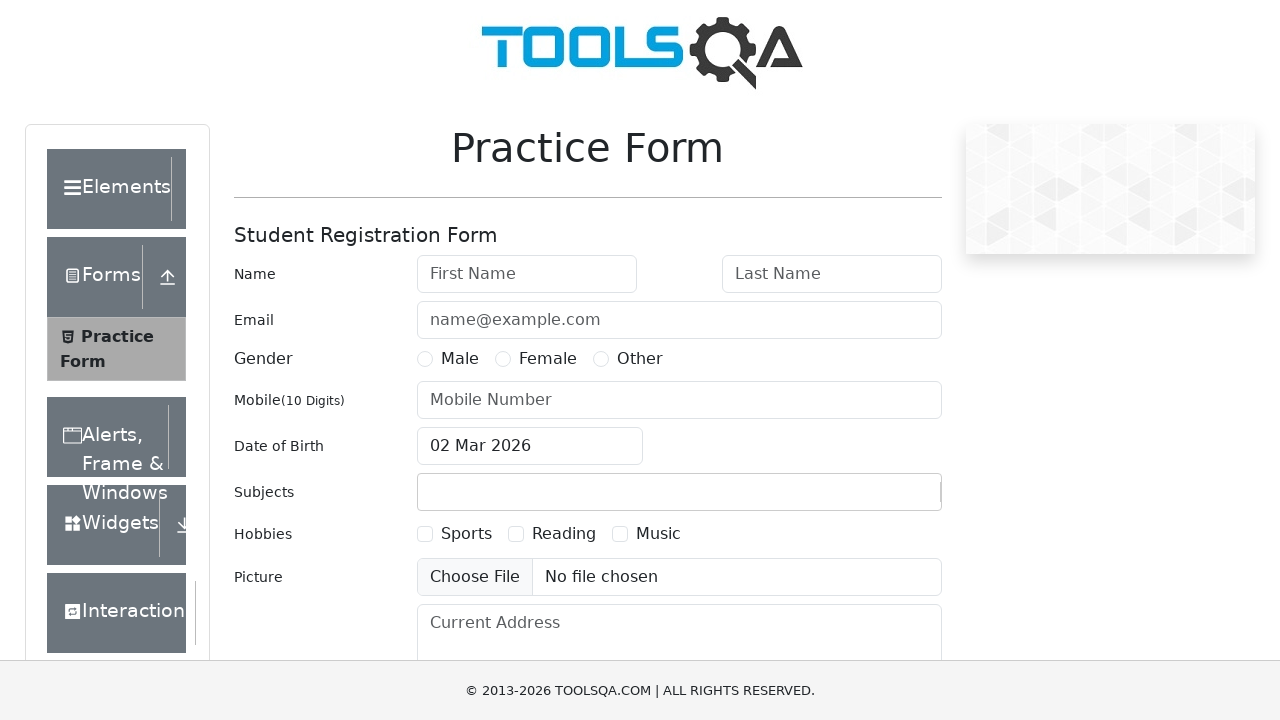

Scrolled to hobbies section
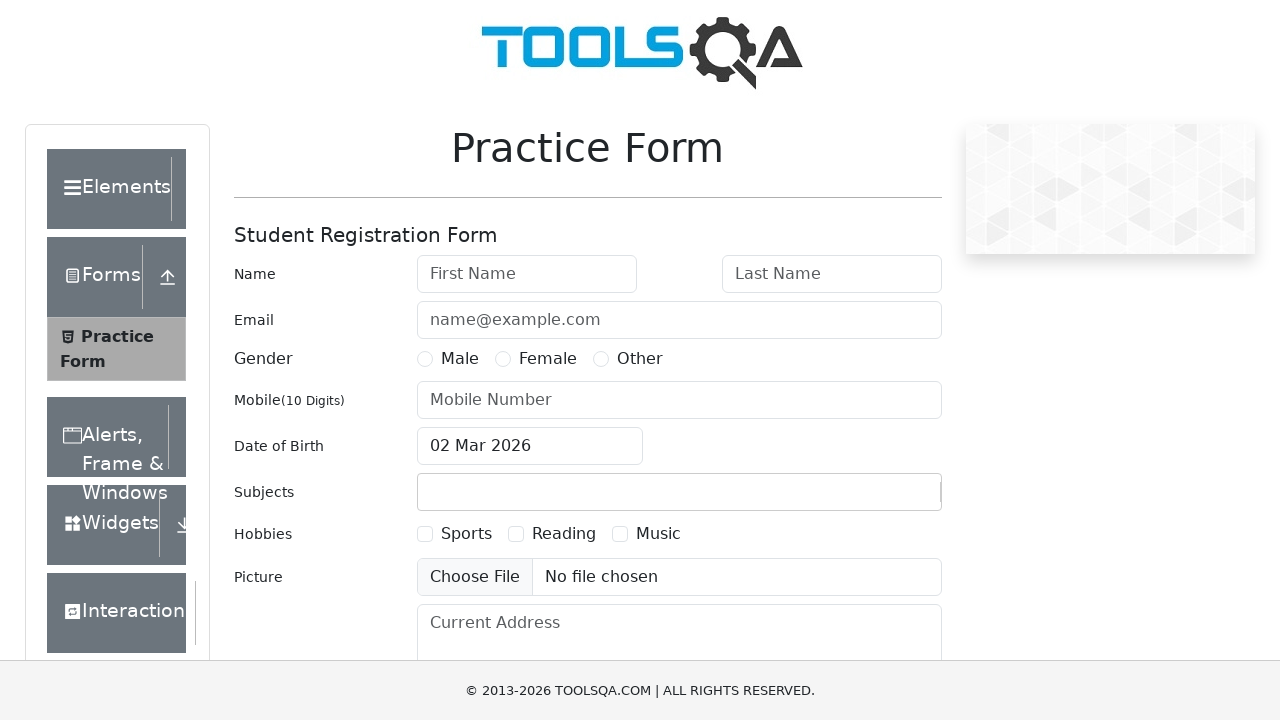

Located Sports checkbox element
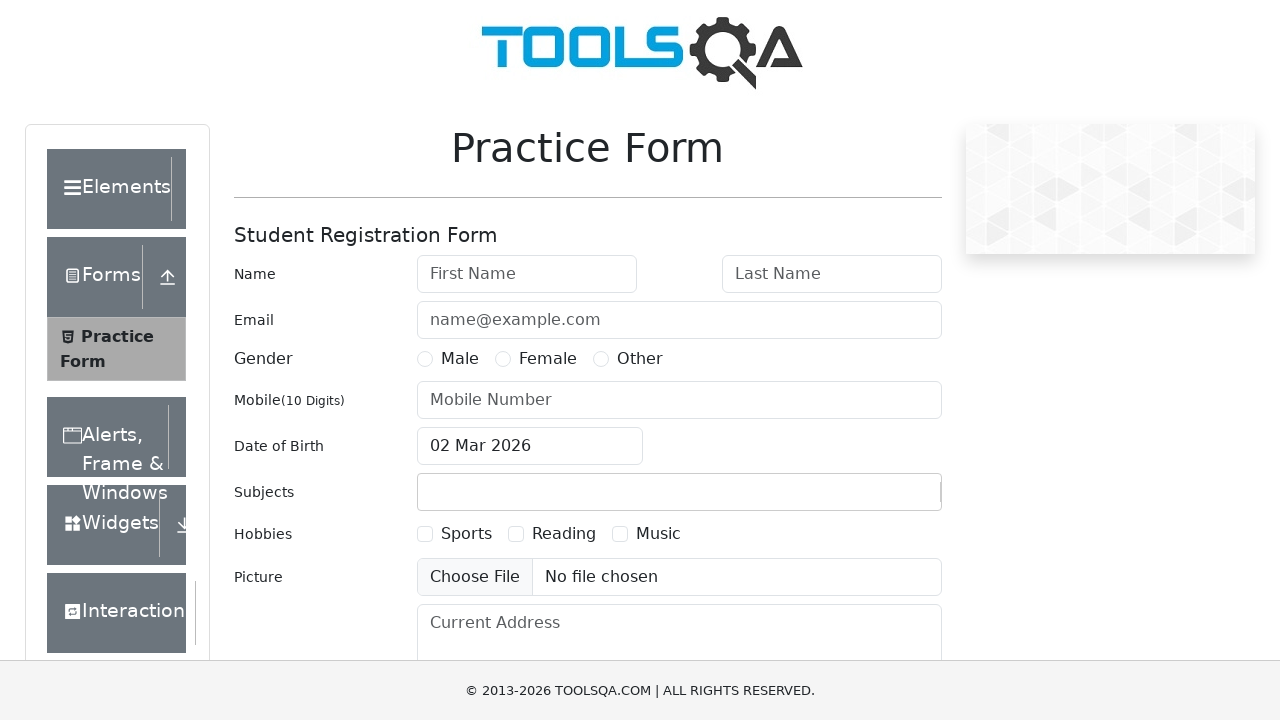

Clicked Sports checkbox label at (466, 534) on label[for='hobbies-checkbox-1']
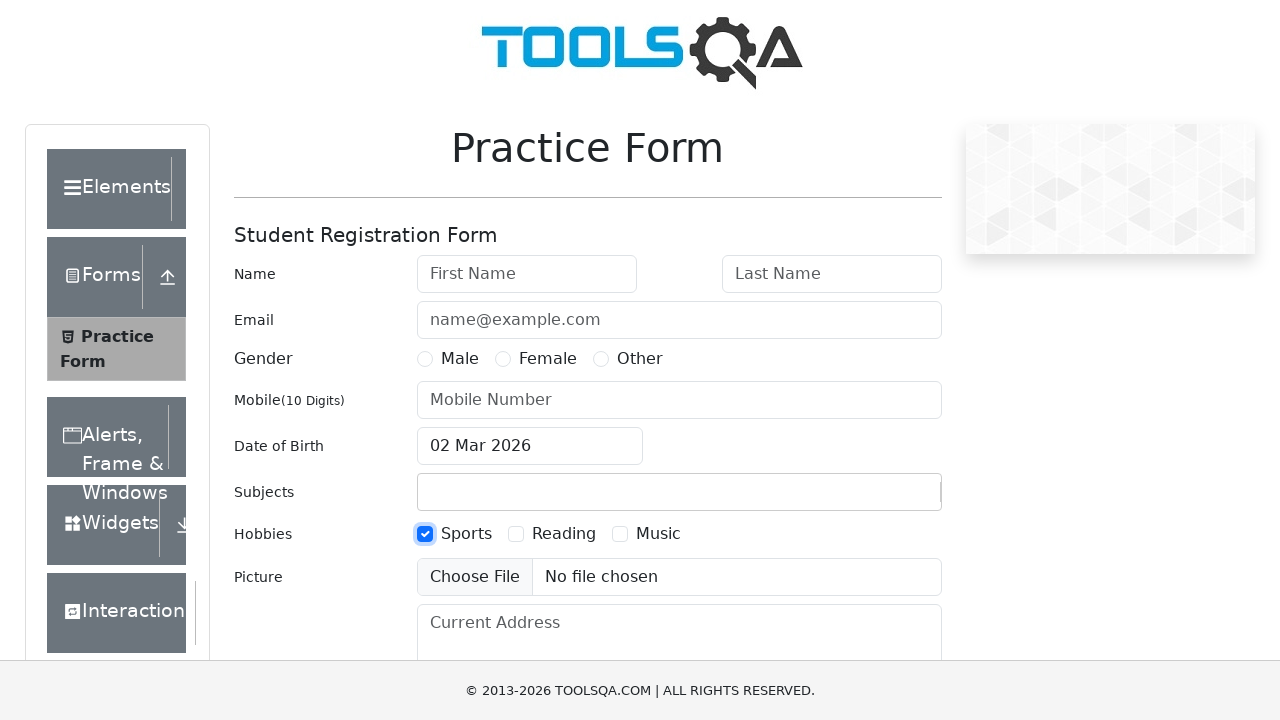

Located Reading checkbox element
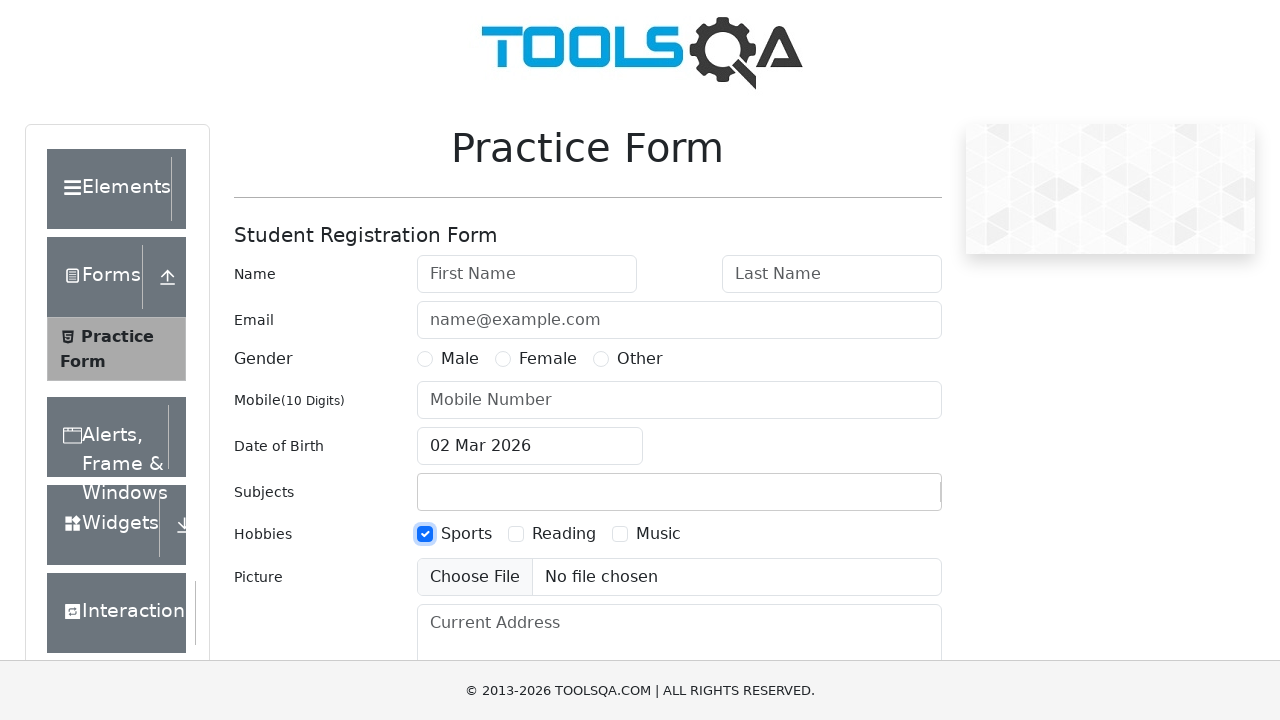

Clicked Reading checkbox label at (564, 534) on label[for='hobbies-checkbox-2']
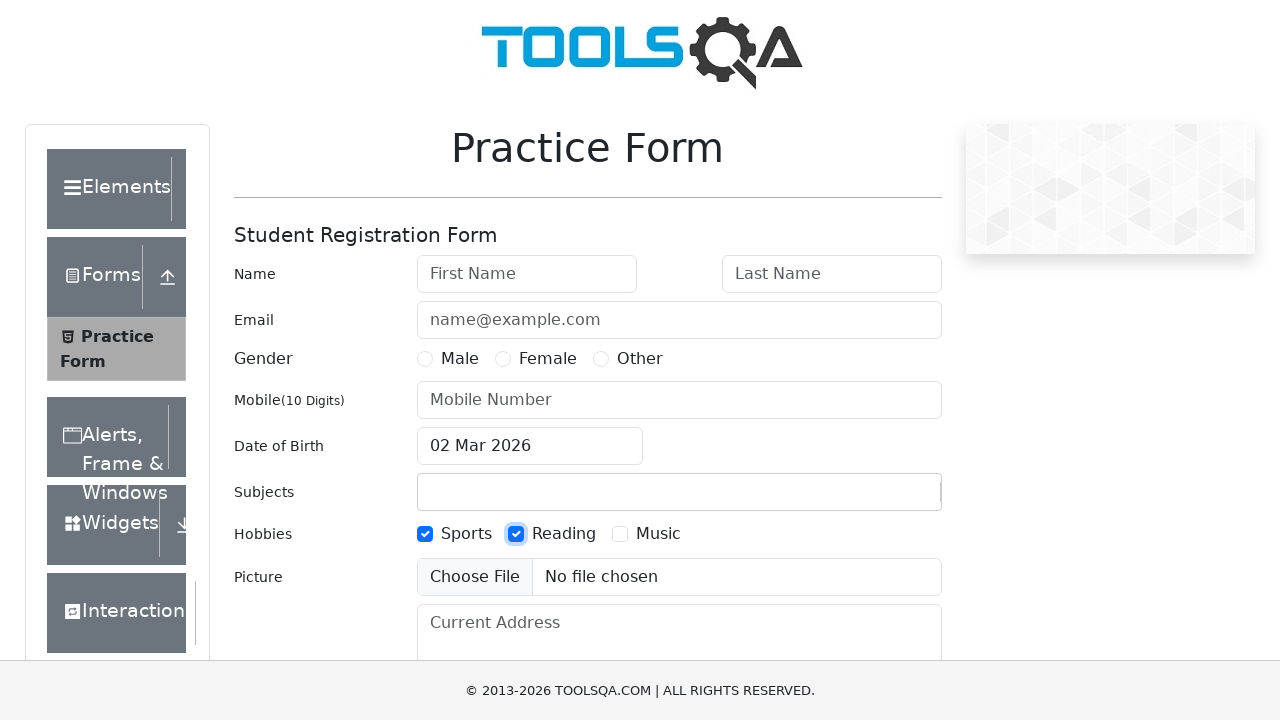

Located Music checkbox element
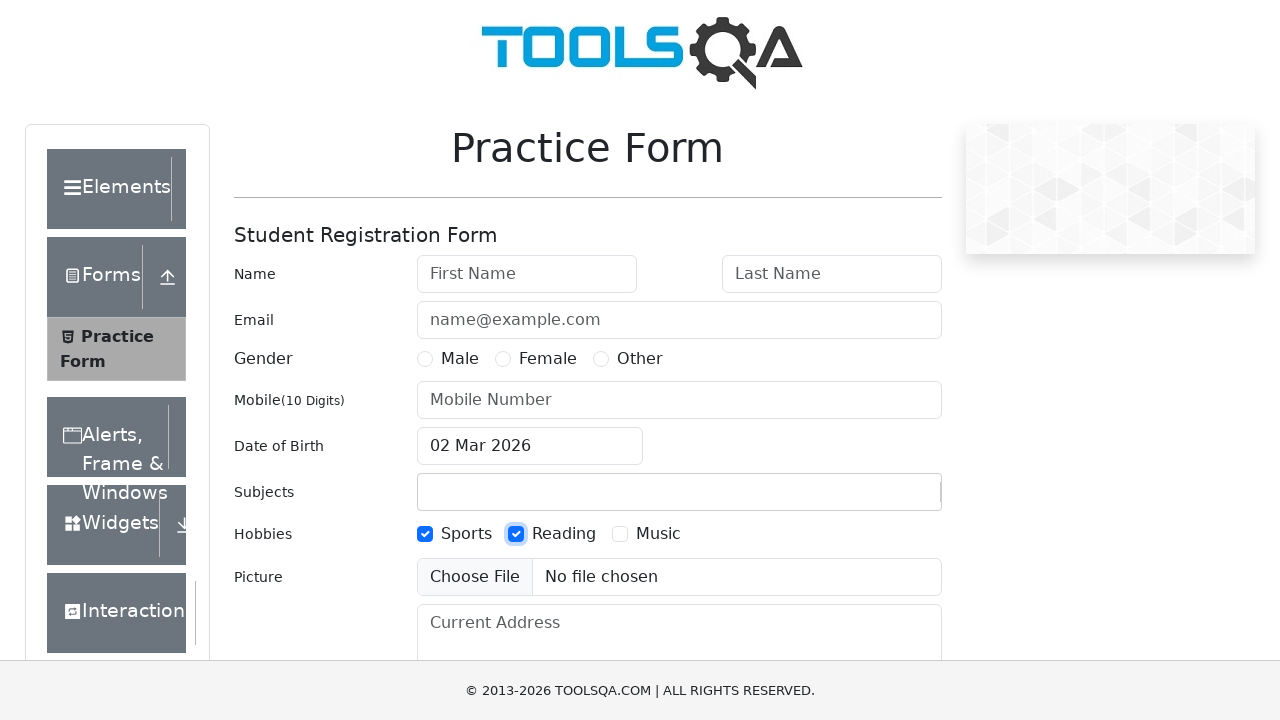

Clicked Music checkbox label at (658, 534) on label[for='hobbies-checkbox-3']
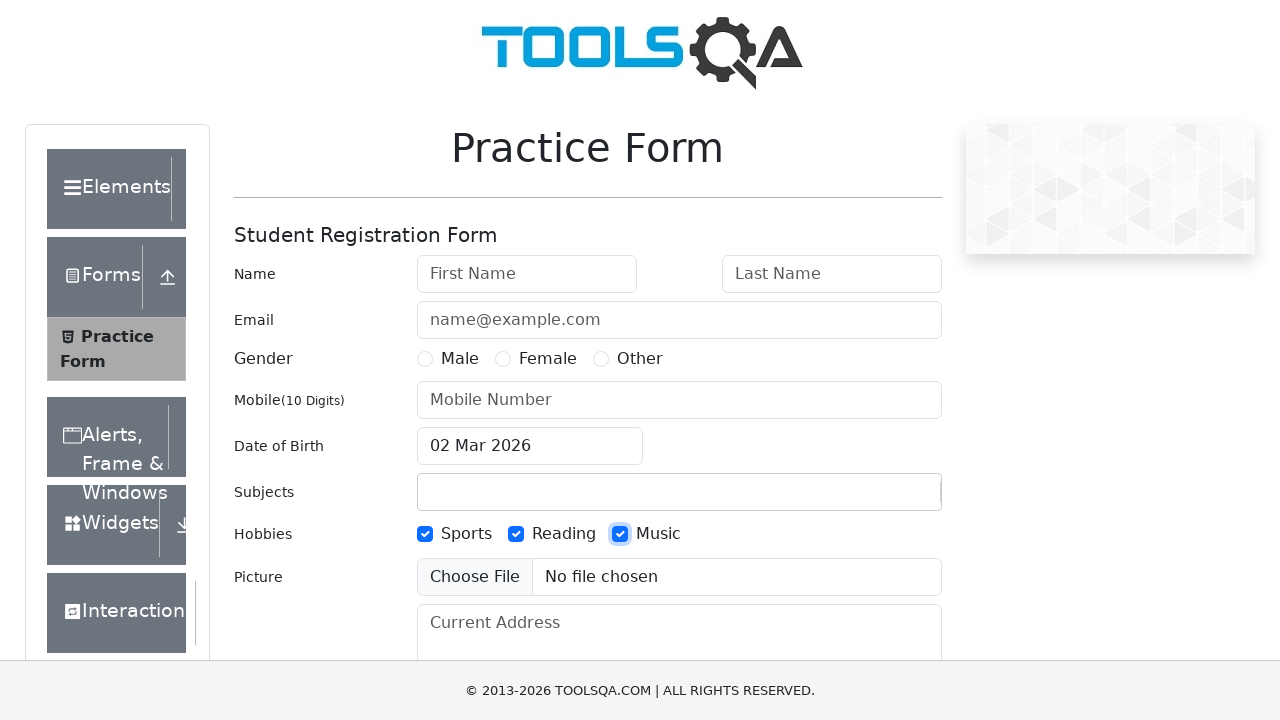

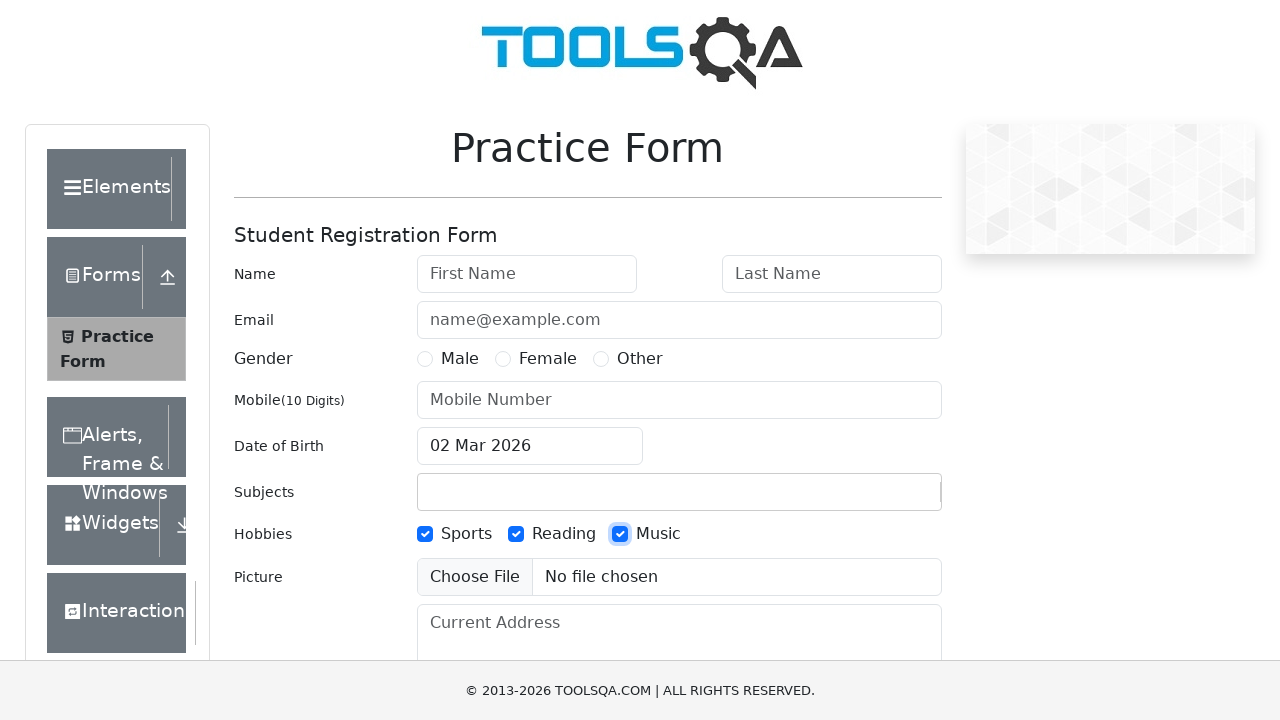